Tests entering text in a prompt dialog and dismissing it

Starting URL: https://testpages.eviltester.com/styled/alerts/alert-test.html

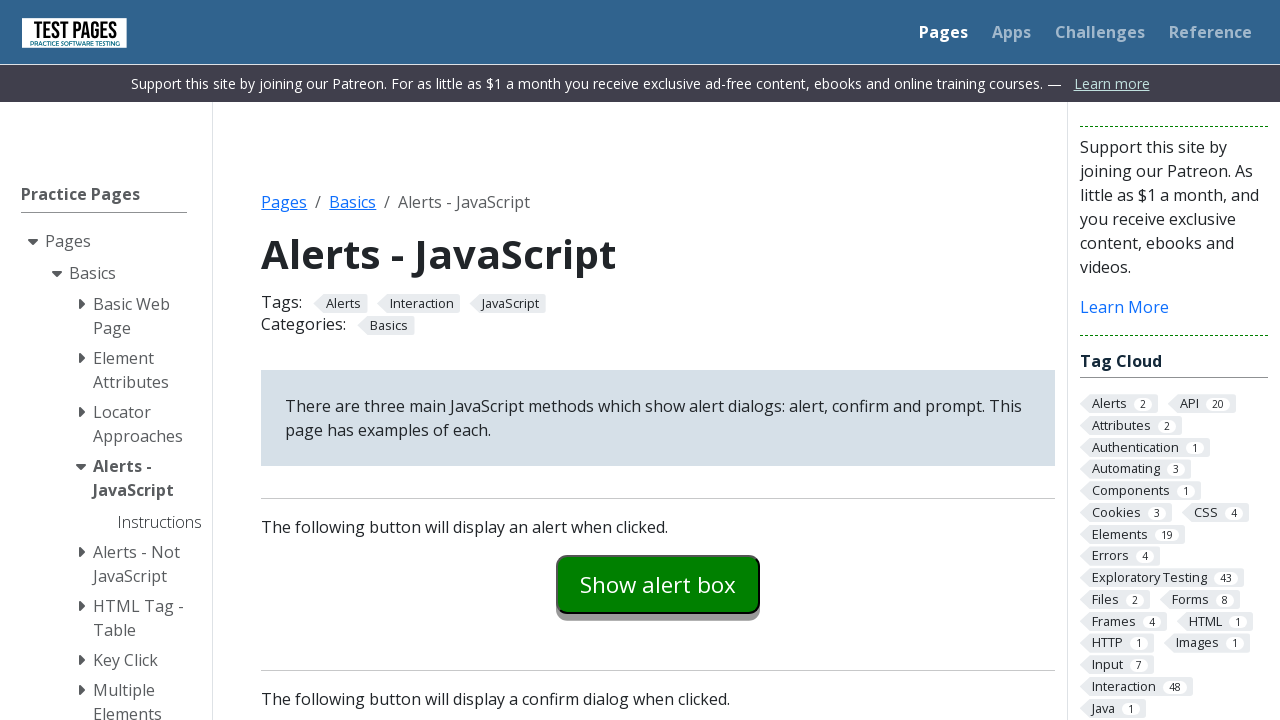

Set up dialog handler to dismiss prompt
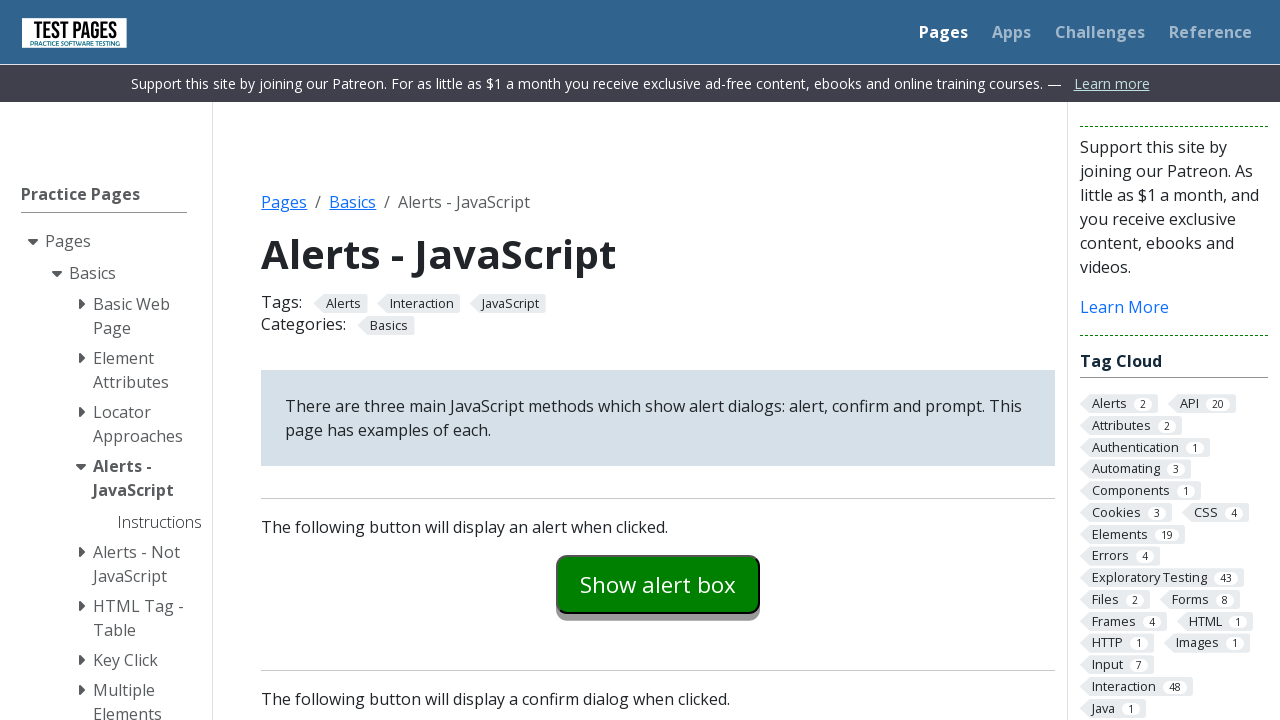

Clicked prompt example button at (658, 360) on #promptexample
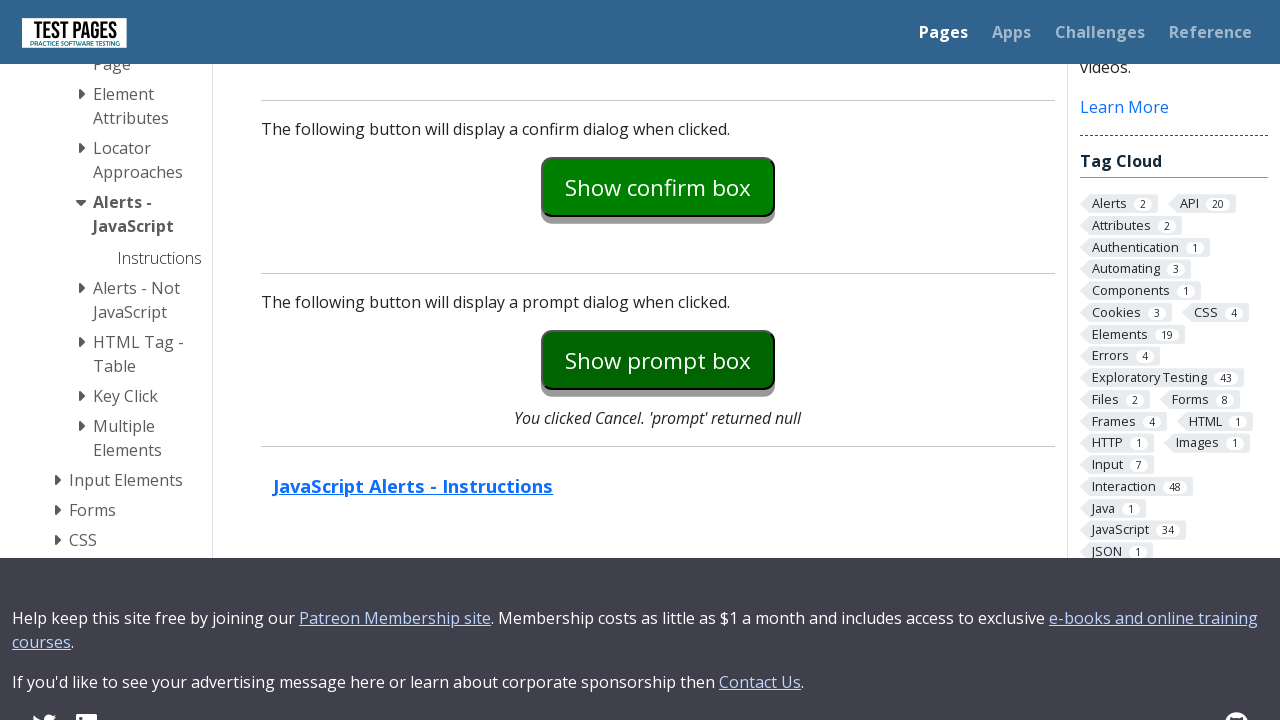

Prompt explanation text loaded
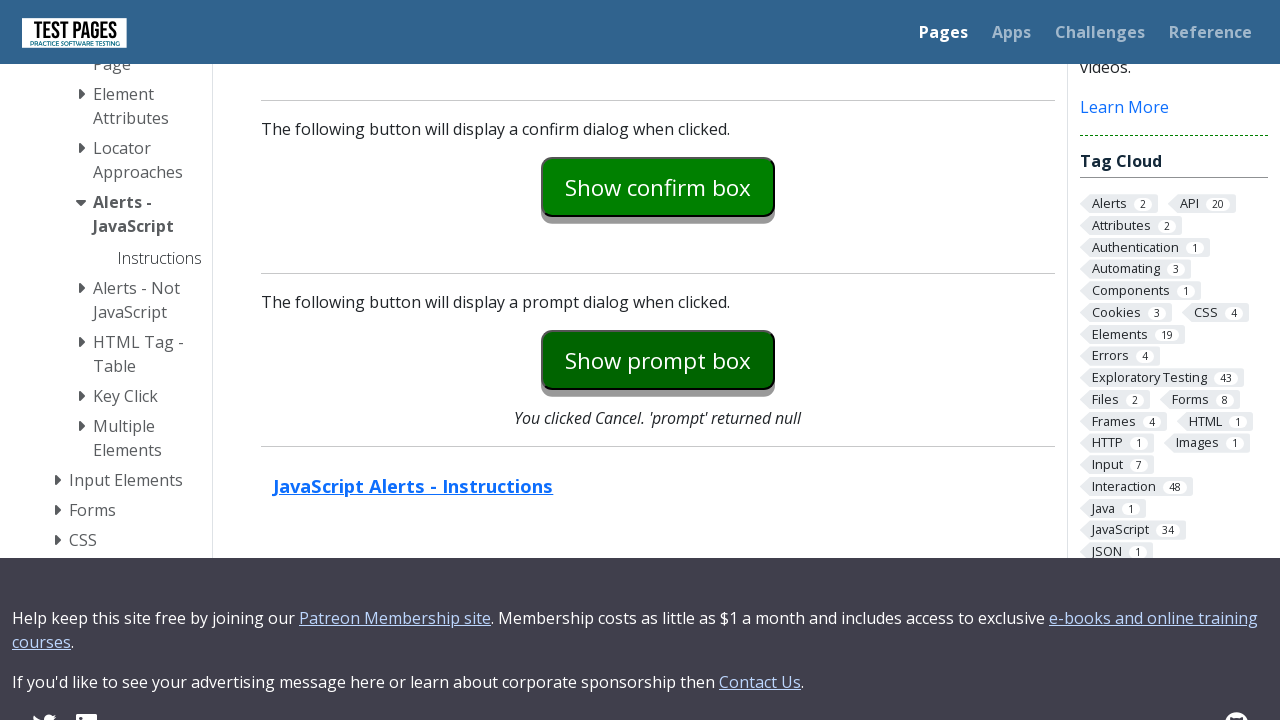

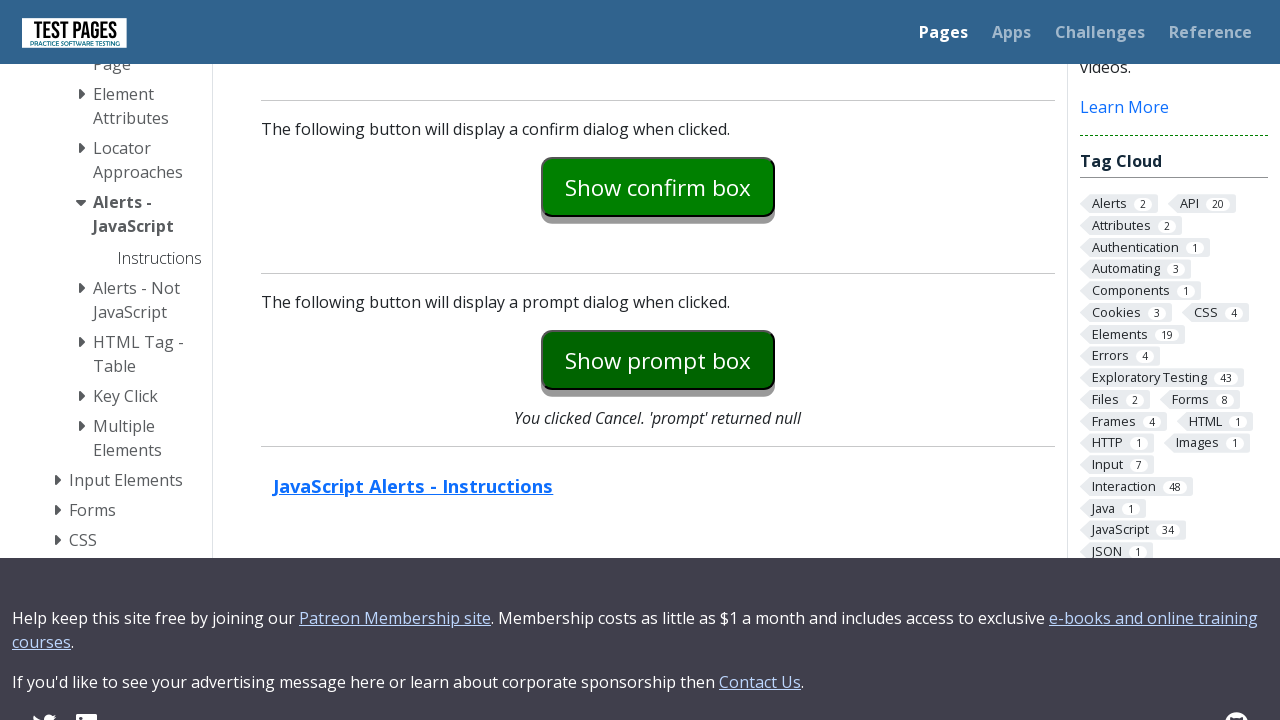